Tests dynamic loading functionality by clicking a start button and waiting for the loading icon to disappear, then verifying "Hello World!" text appears.

Starting URL: https://automationfc.github.io/dynamic-loading/

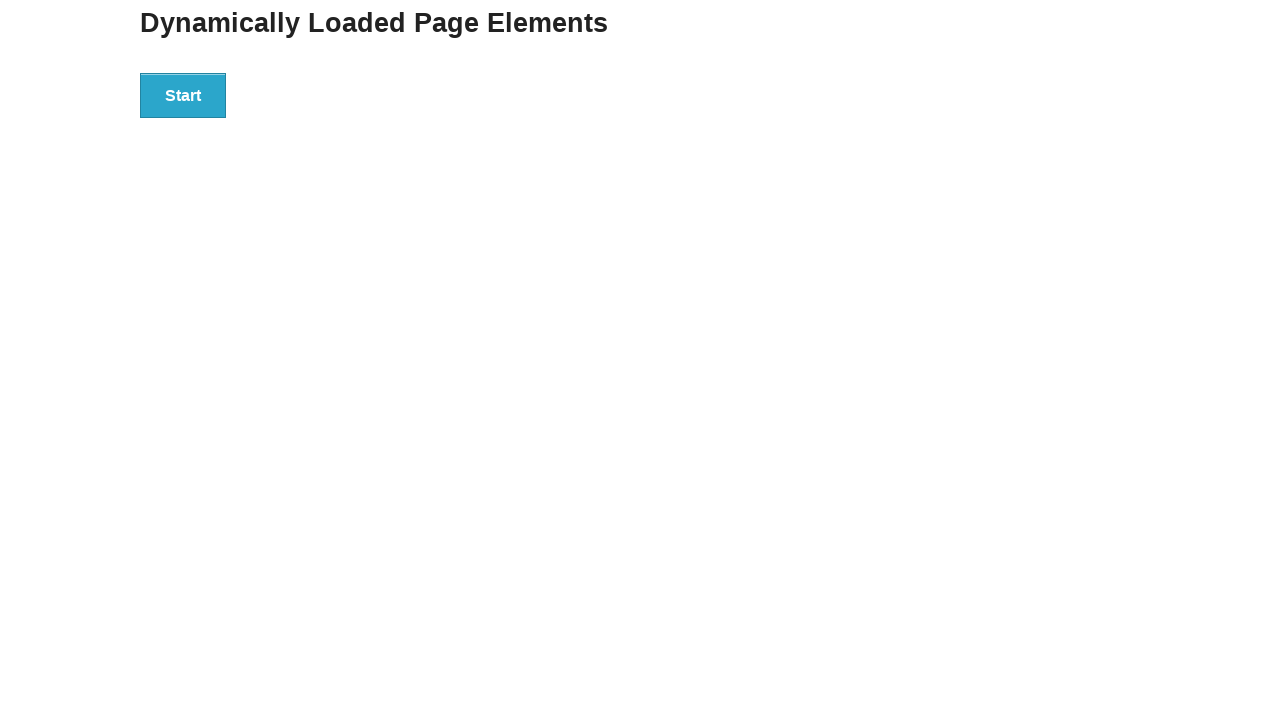

Clicked the Start button to initiate dynamic loading at (183, 95) on xpath=//button[normalize-space()='Start']
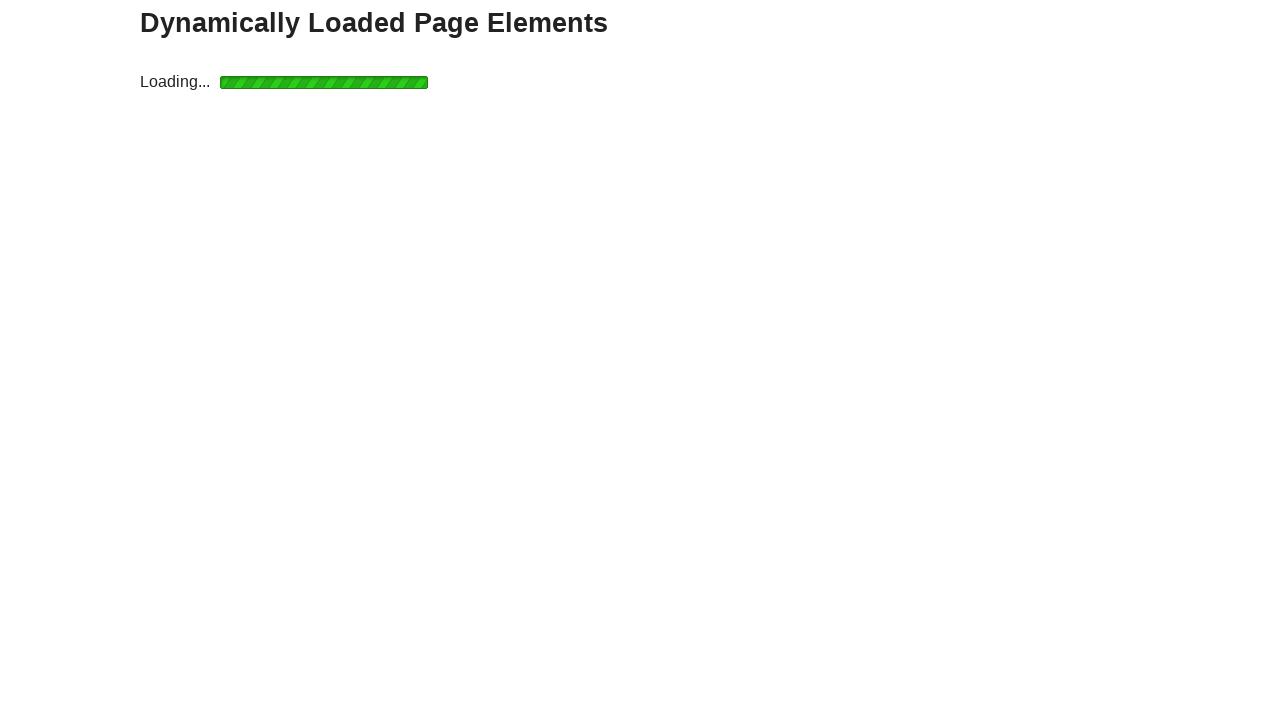

Loading icon disappeared after waiting
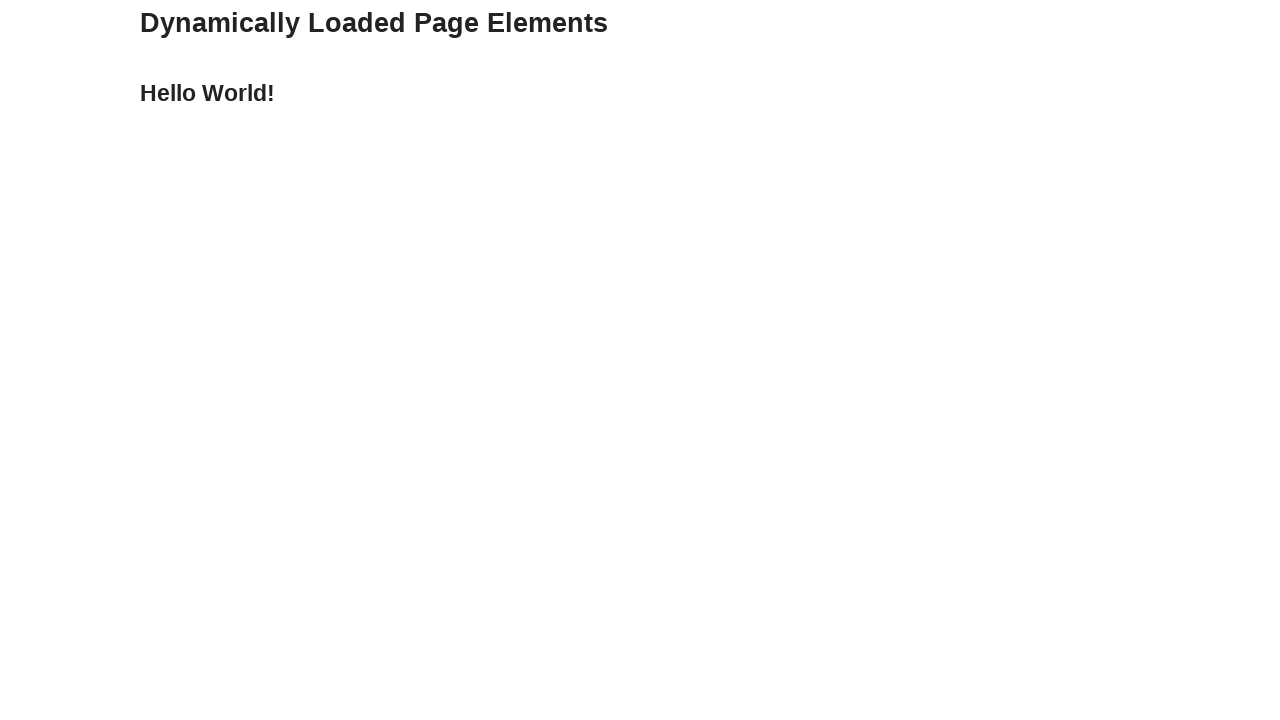

Located the 'Hello World!' text element
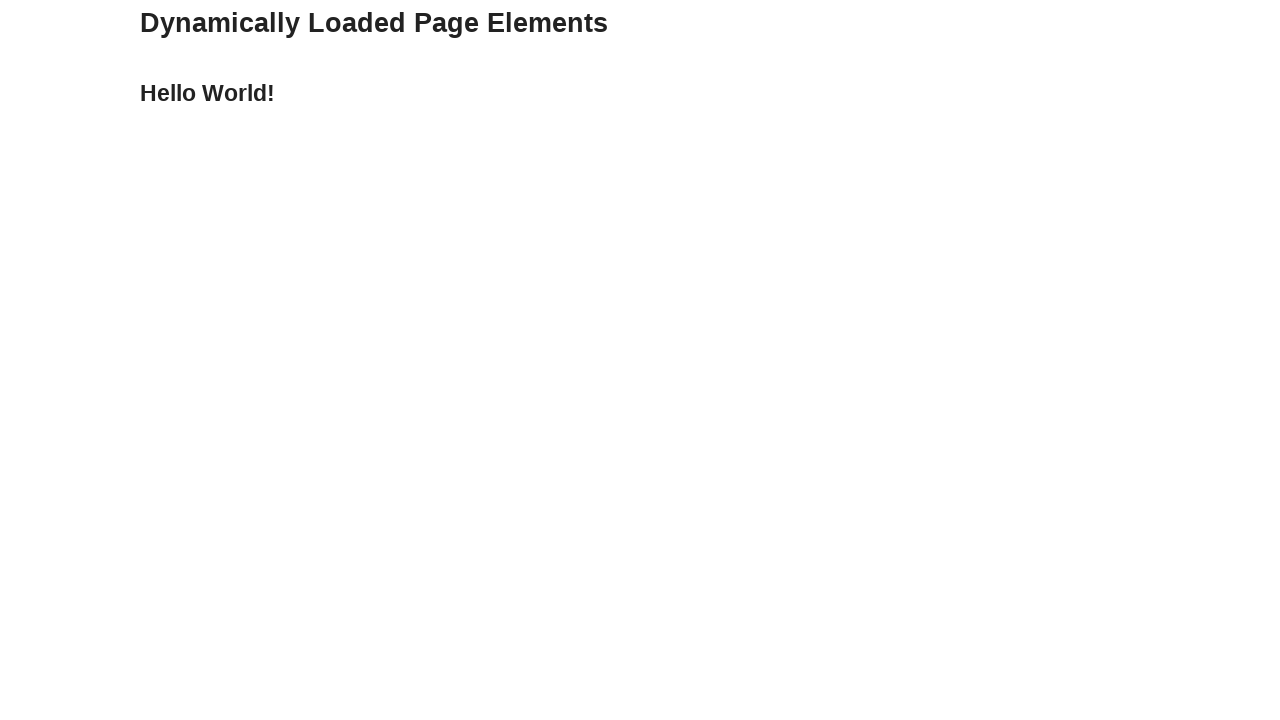

Verified 'Hello World!' text is displayed correctly
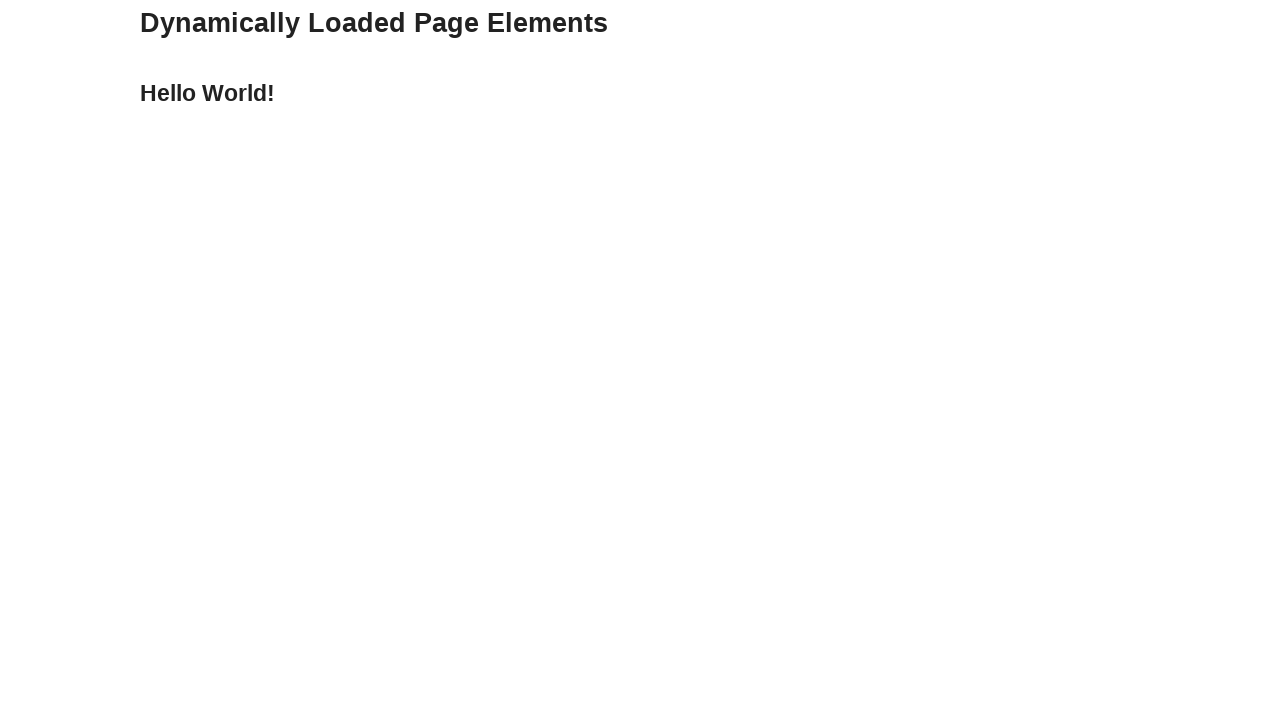

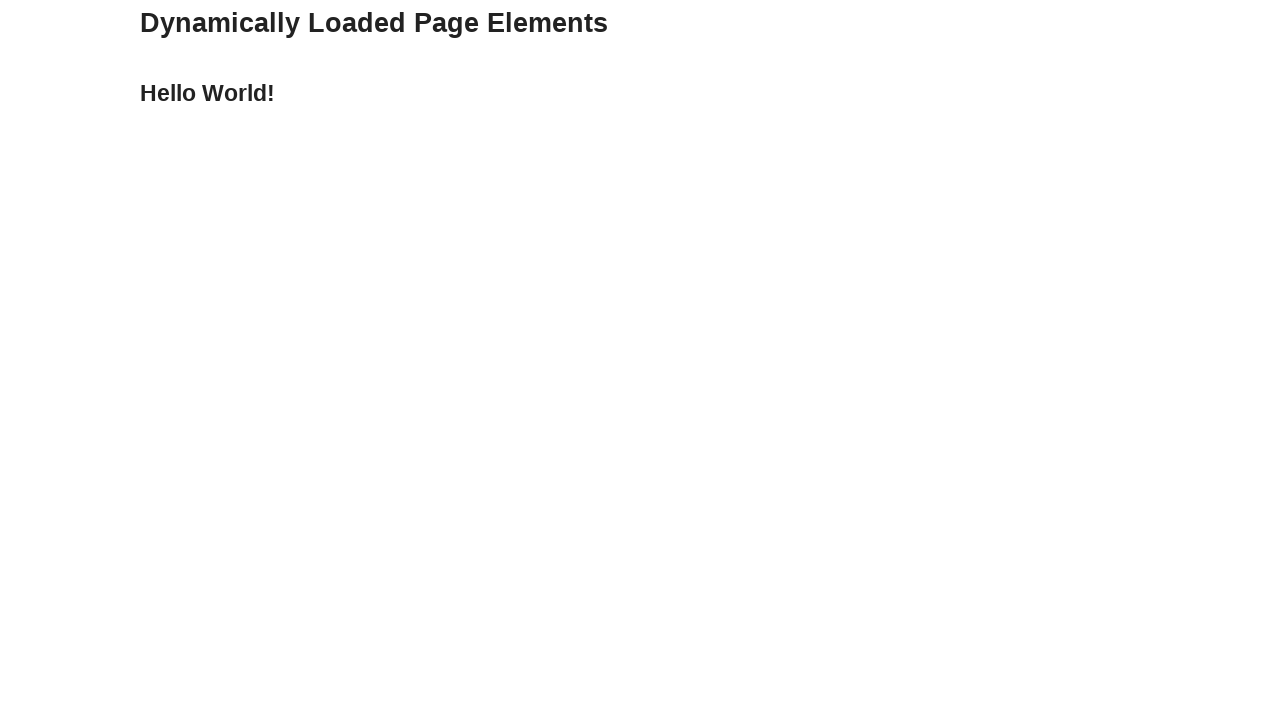